Navigates to Members page from dropdown and returns to News page

Starting URL: https://bauxiteresidue.ufma.br/pages/noticias.php

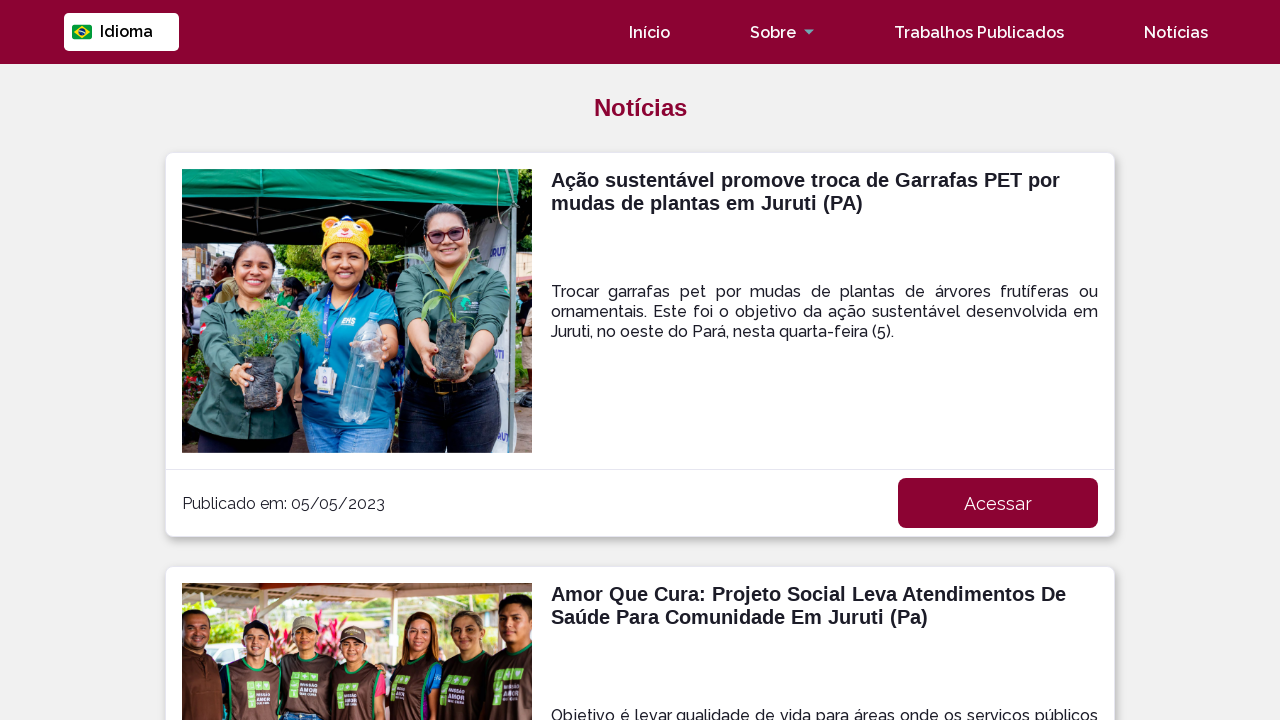

Clicked on 'Sobre' (About) dropdown at (773, 32) on text=Sobre
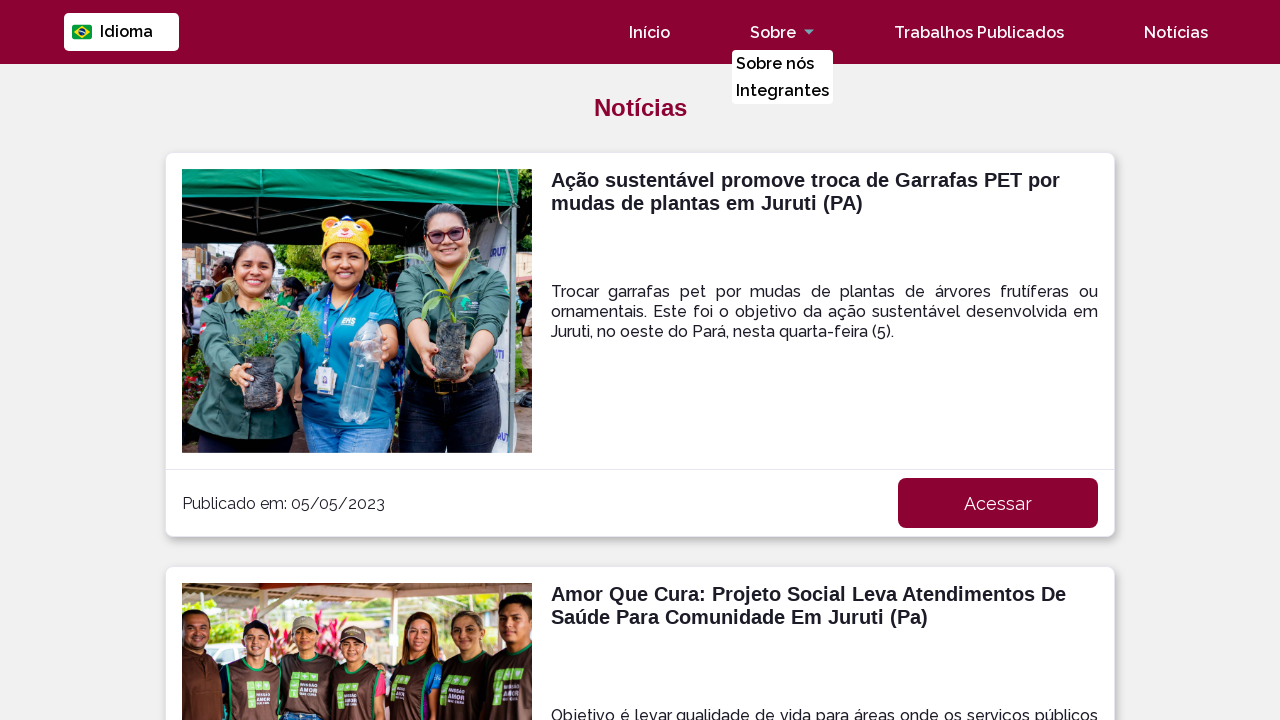

Clicked on 'Integrantes' (Members) option from dropdown at (782, 90) on text=Integrantes
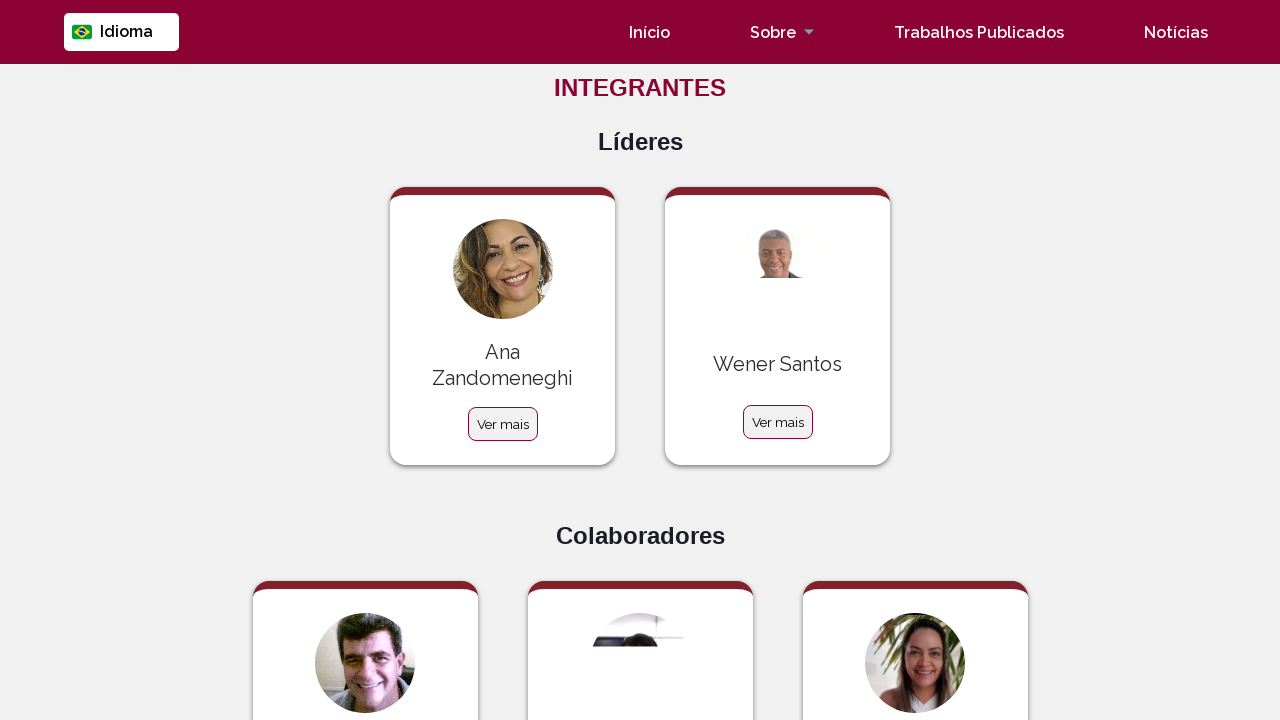

Members page loaded successfully
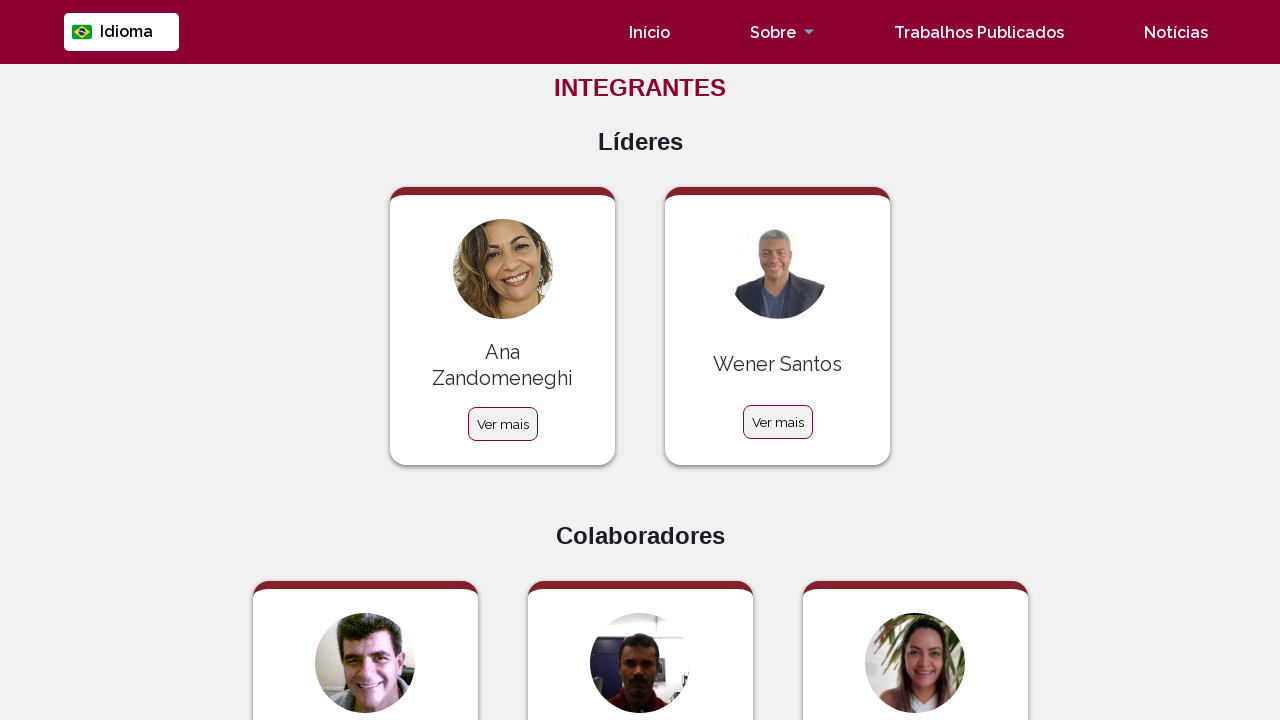

Clicked on 'Notícias' (News) to navigate back at (1176, 32) on text=Notícias
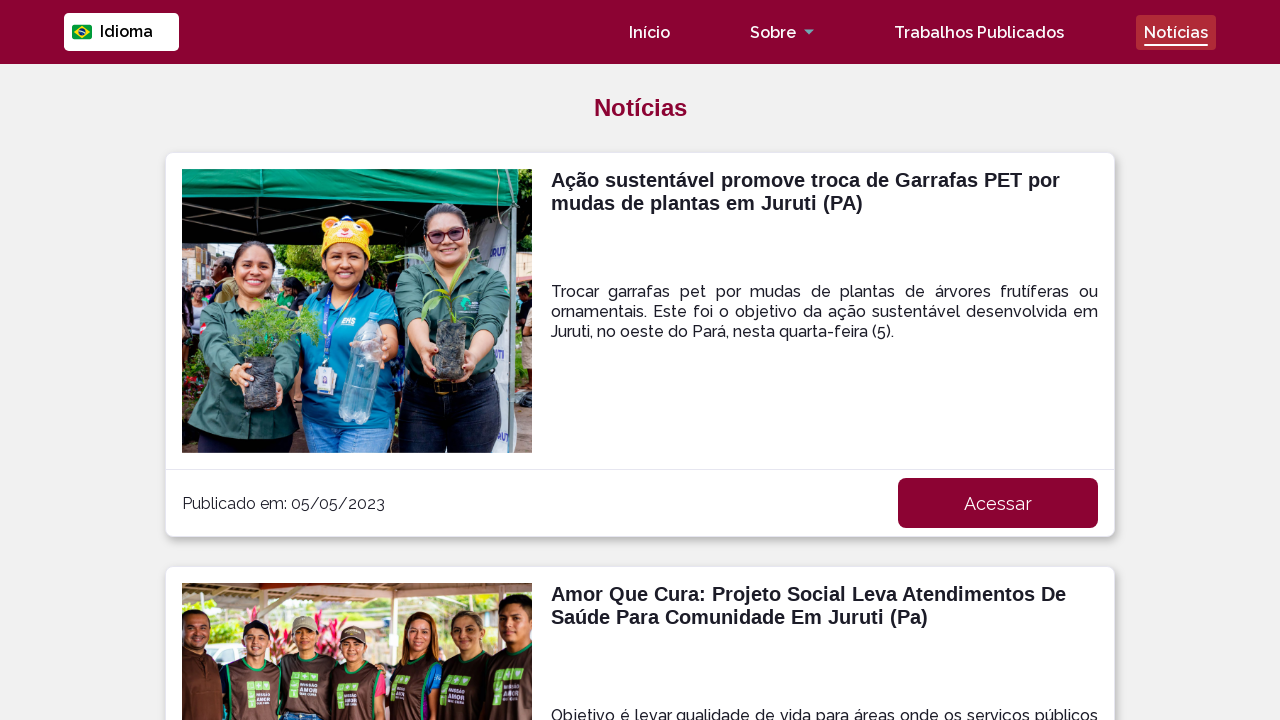

Successfully returned to News page
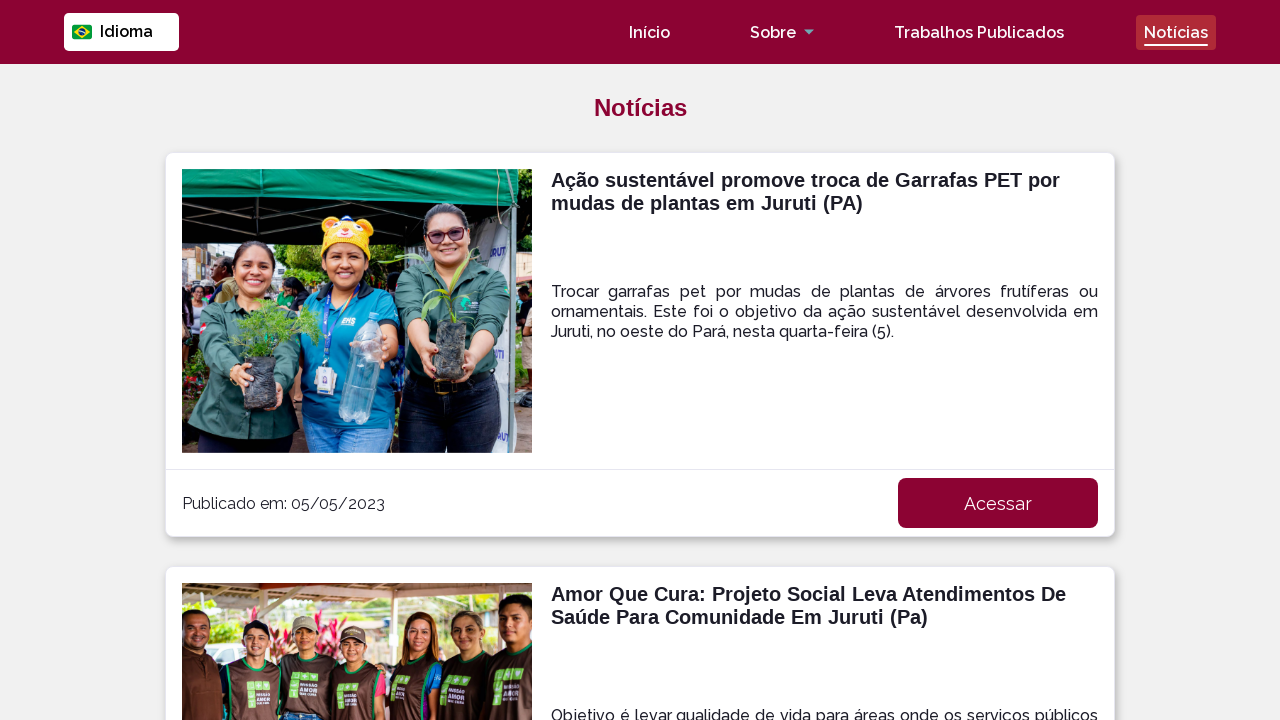

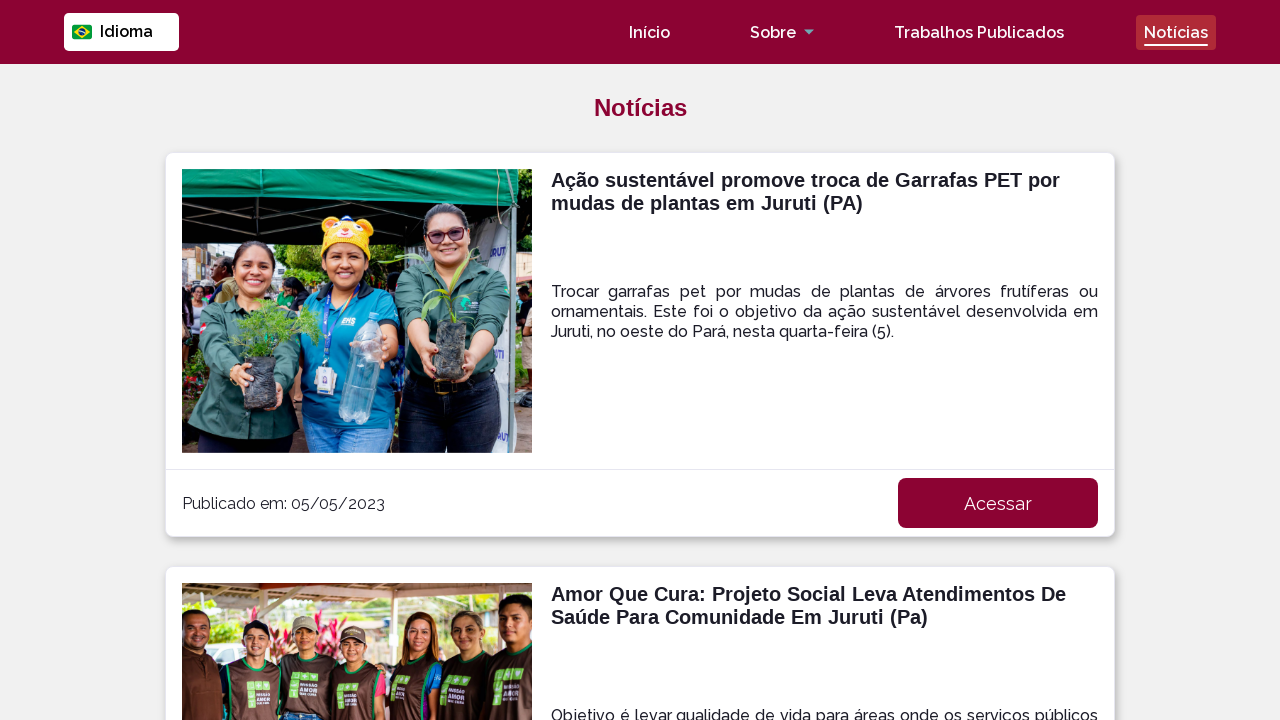